Tests navigation within the Elements page by finding and clicking on the Text Box menu item in the left panel

Starting URL: https://demoqa.com/elements

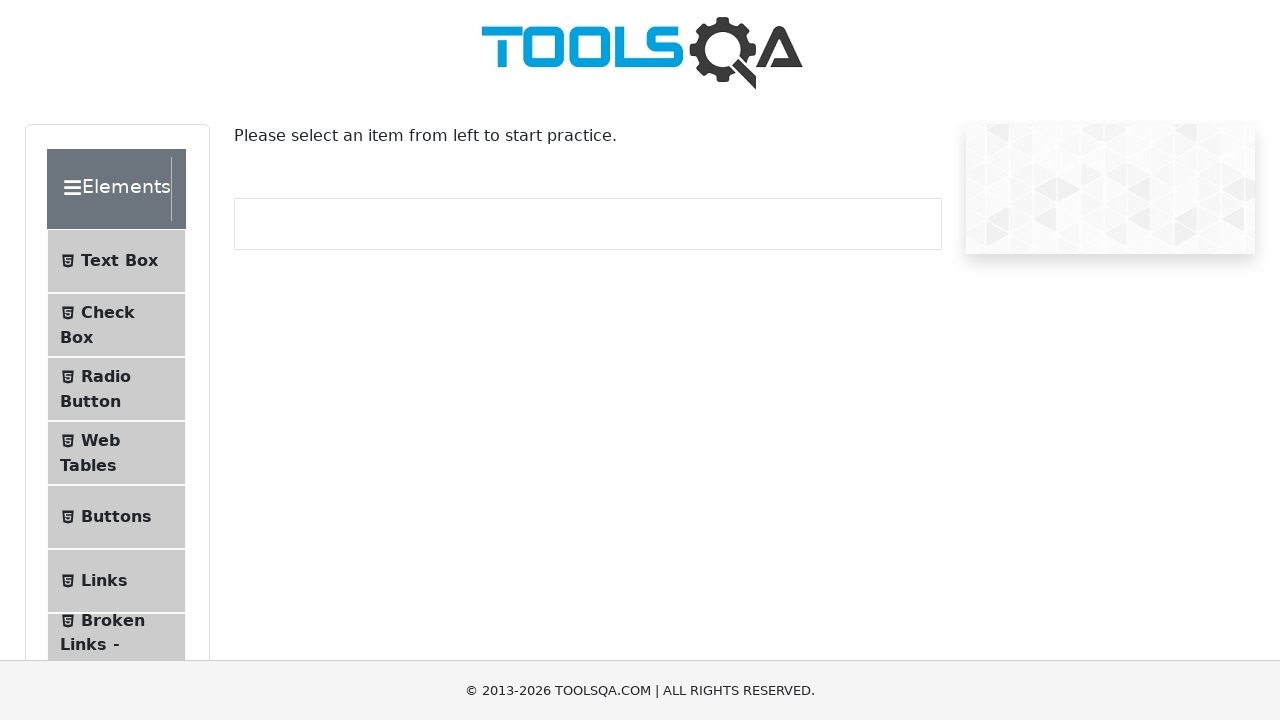

Retrieved all list items from left panel menu
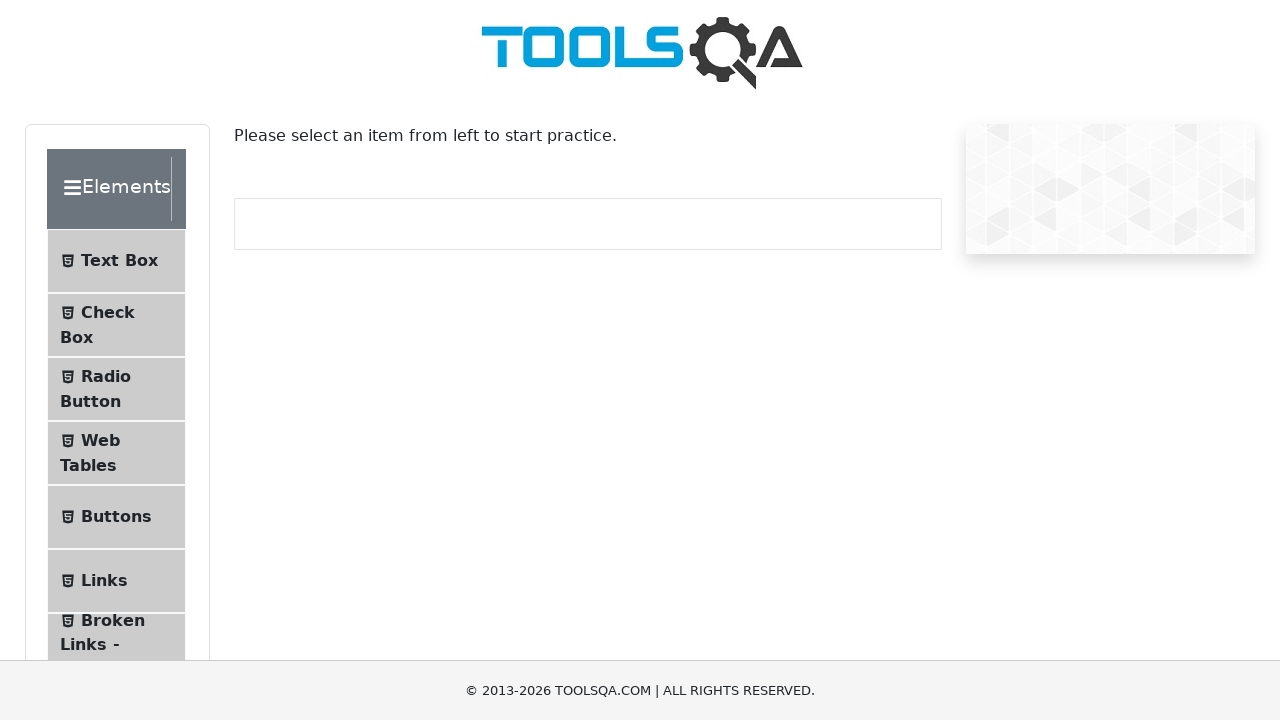

Retrieved text from menu item: 'Text Box'
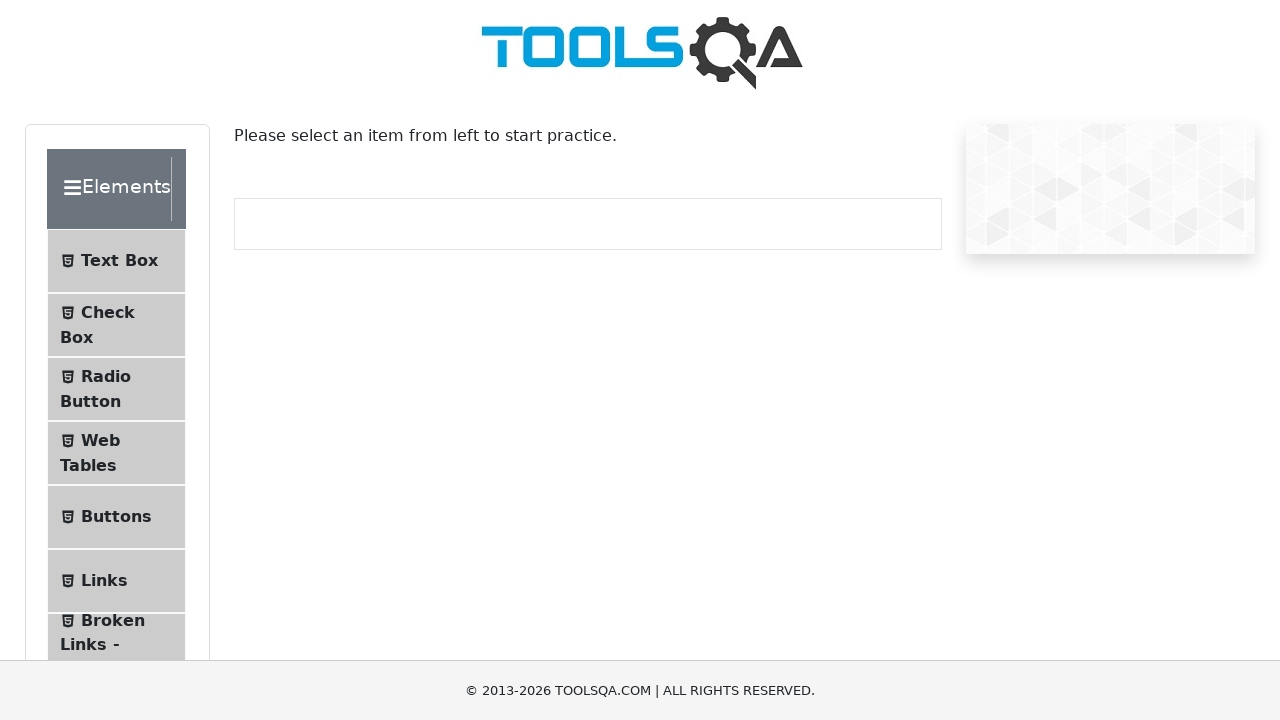

Clicked on 'Text Box' menu item in left panel at (116, 261) on .left-pannel .accordion .element-group ul li >> nth=0
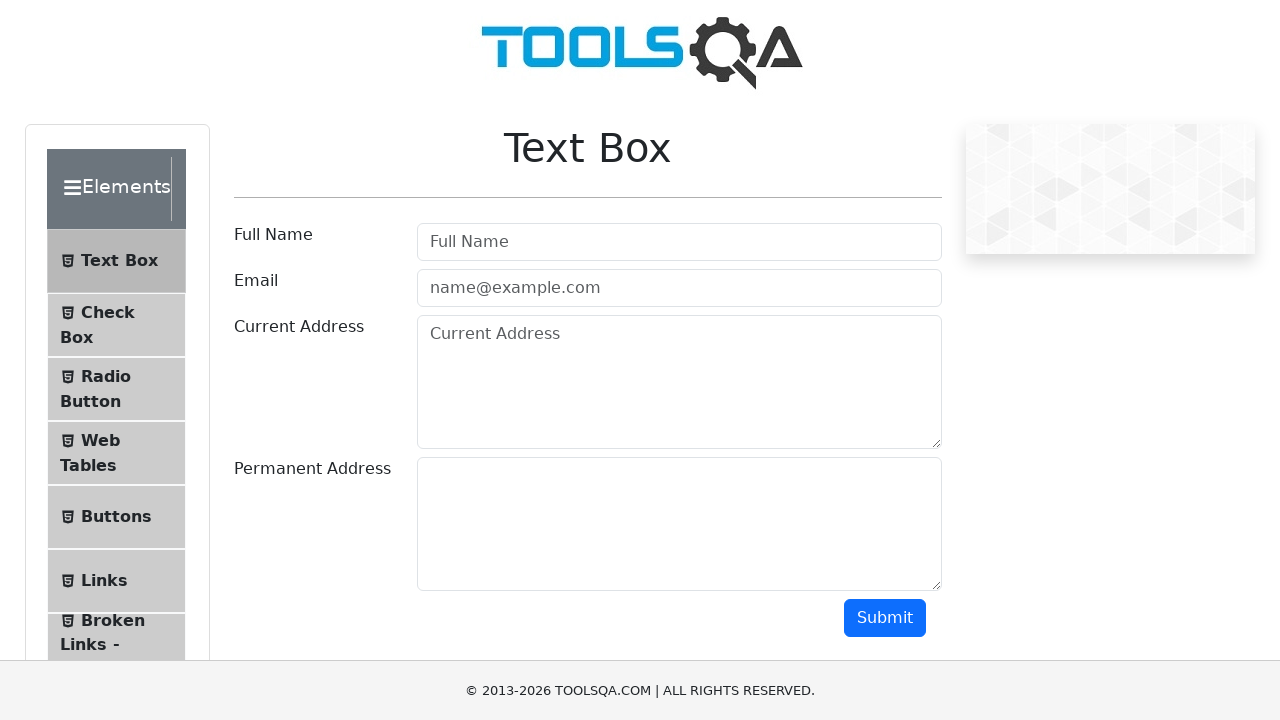

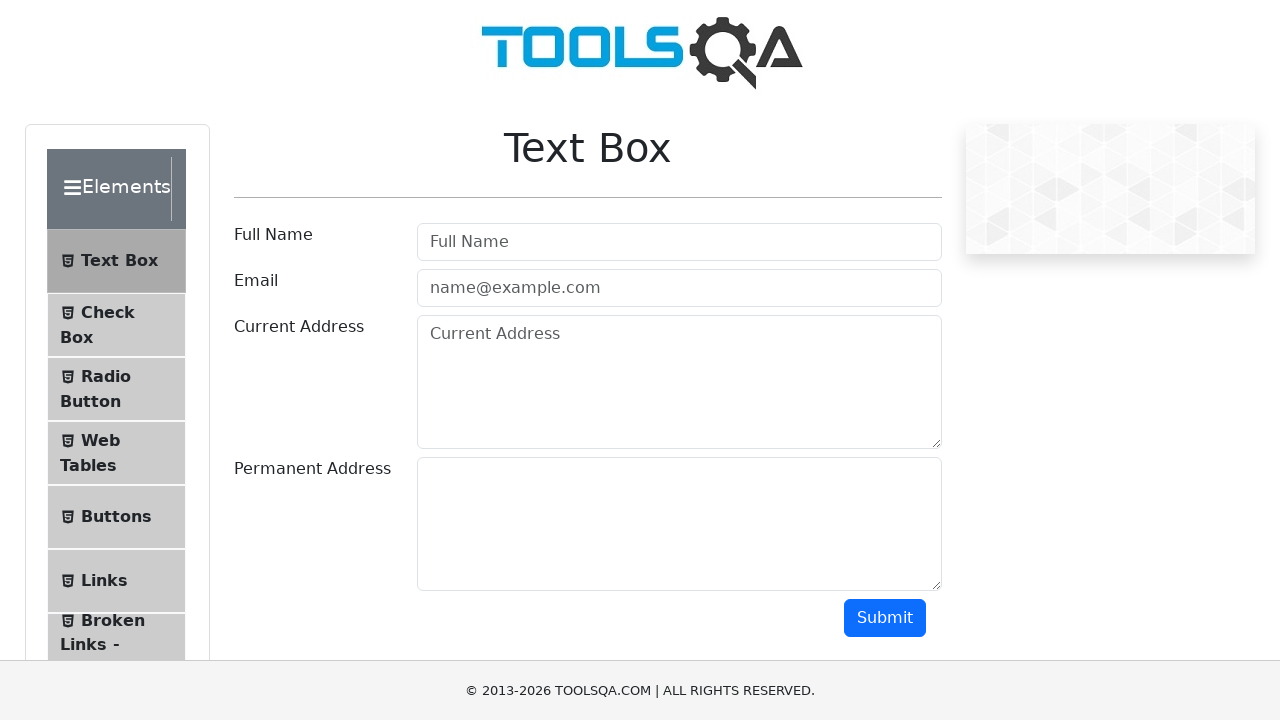